Tests keyboard navigation by pressing Tab key to move through focusable elements on the page

Starting URL: https://friendfilter.com

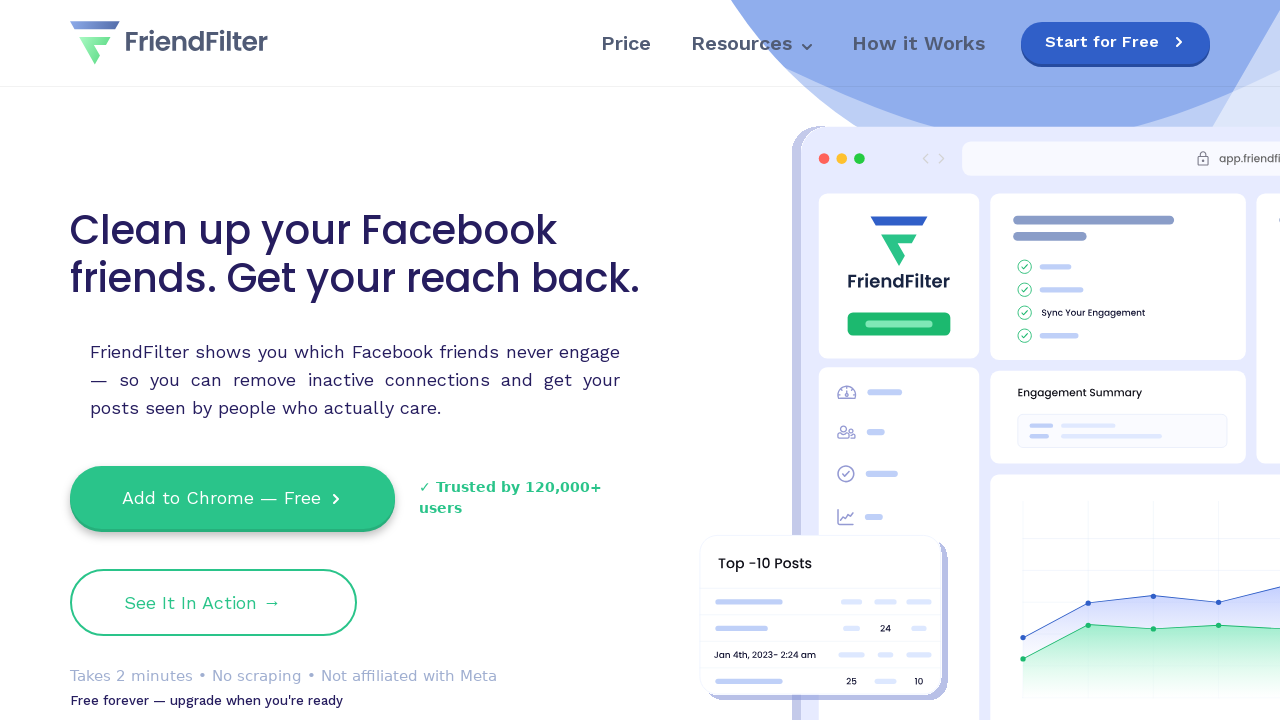

Navigated to https://friendfilter.com
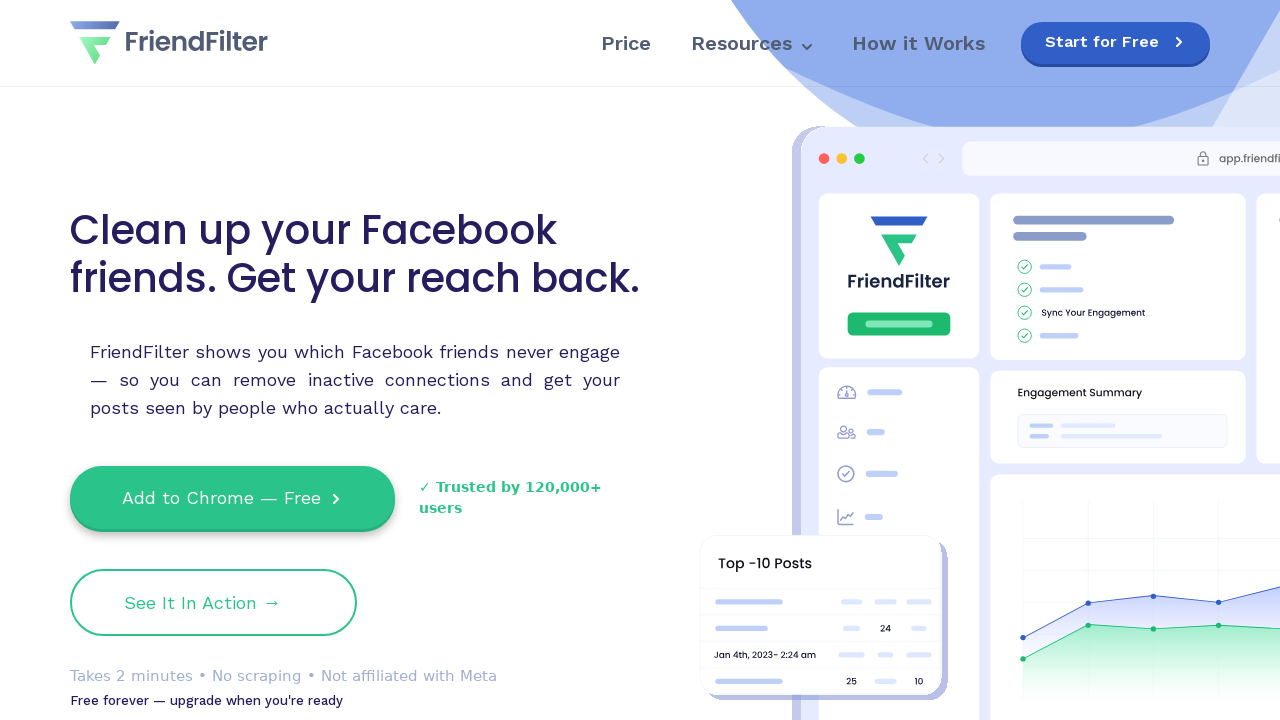

Located all focusable elements on the page
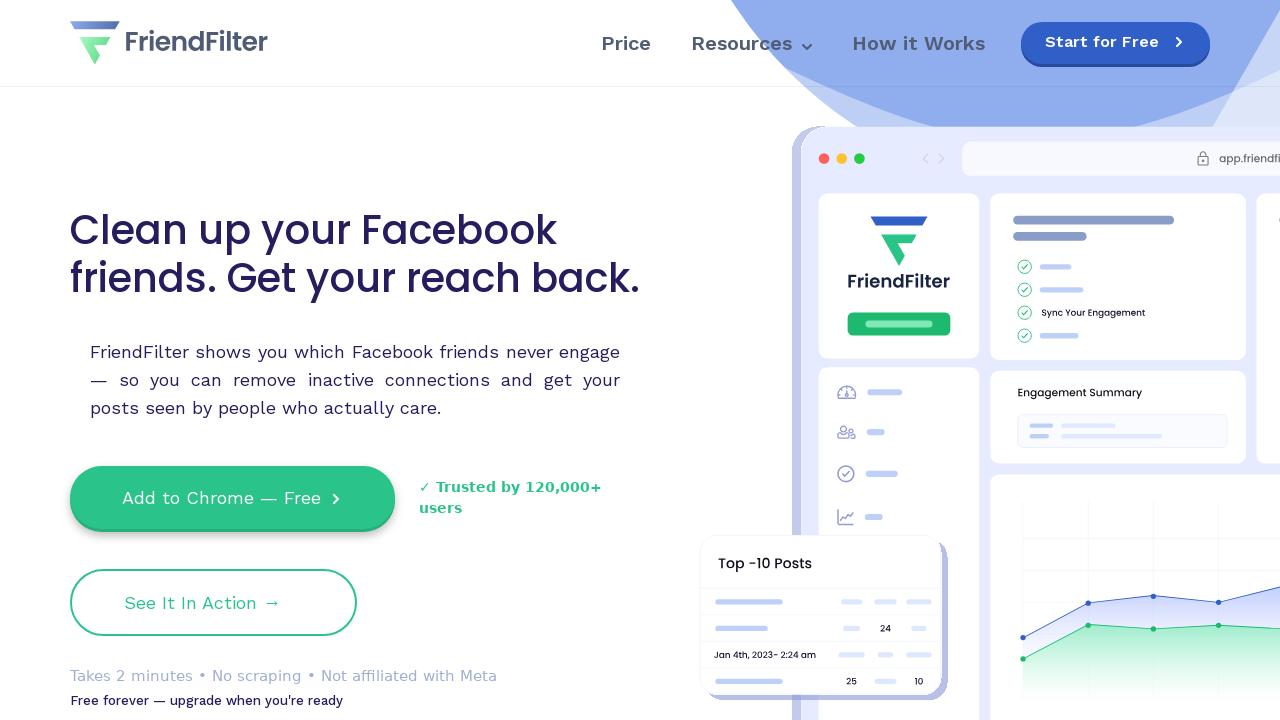

Found 59 focusable elements
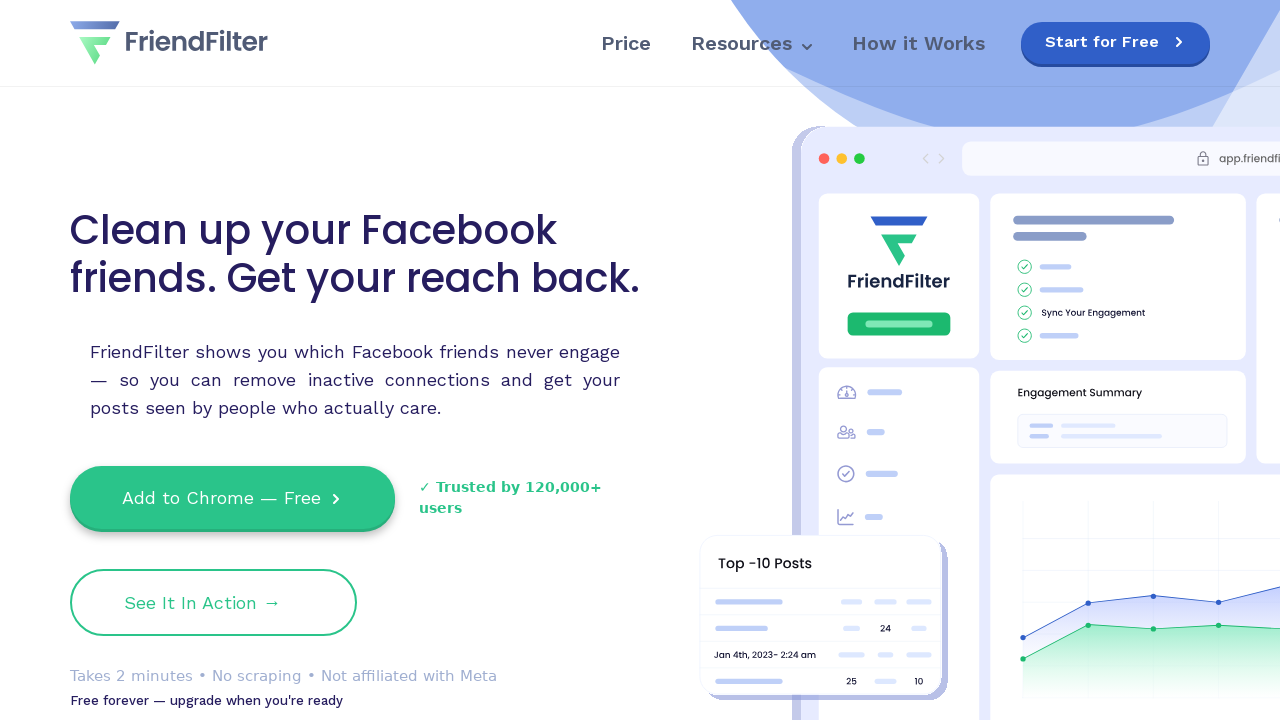

Pressed Tab key to navigate to next focusable element (iteration 1)
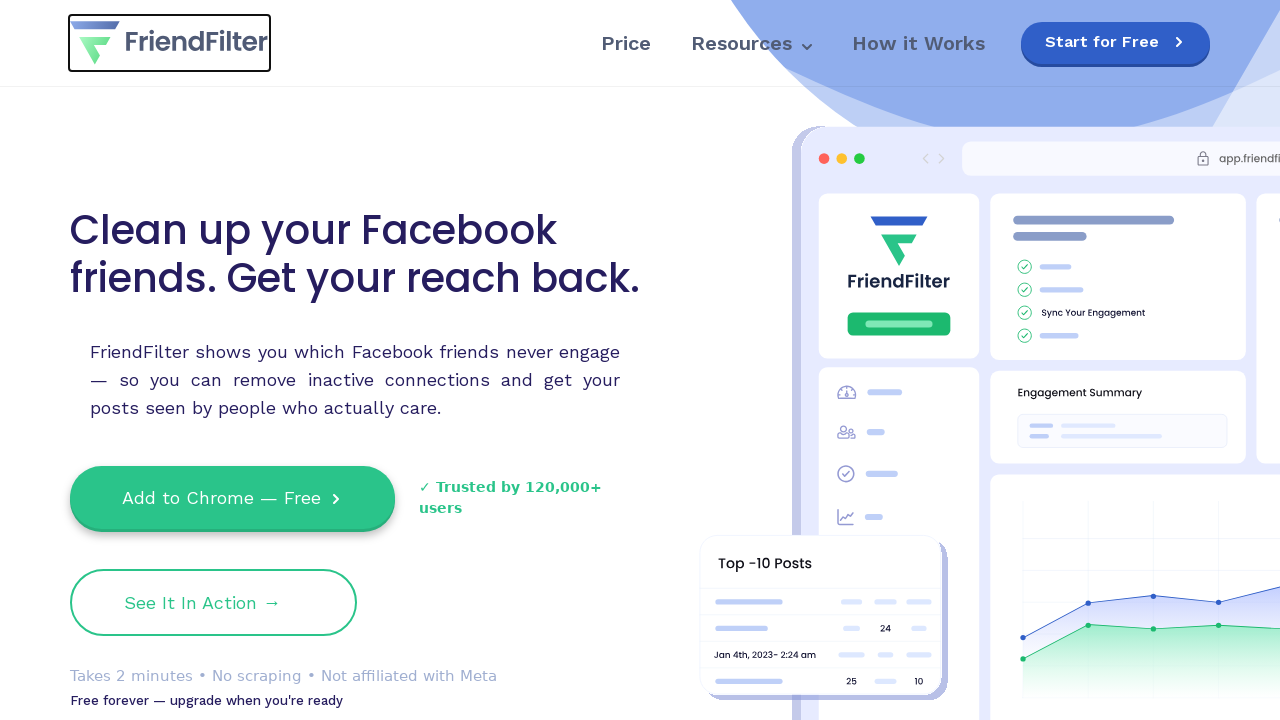

Waited 200ms for focus transition
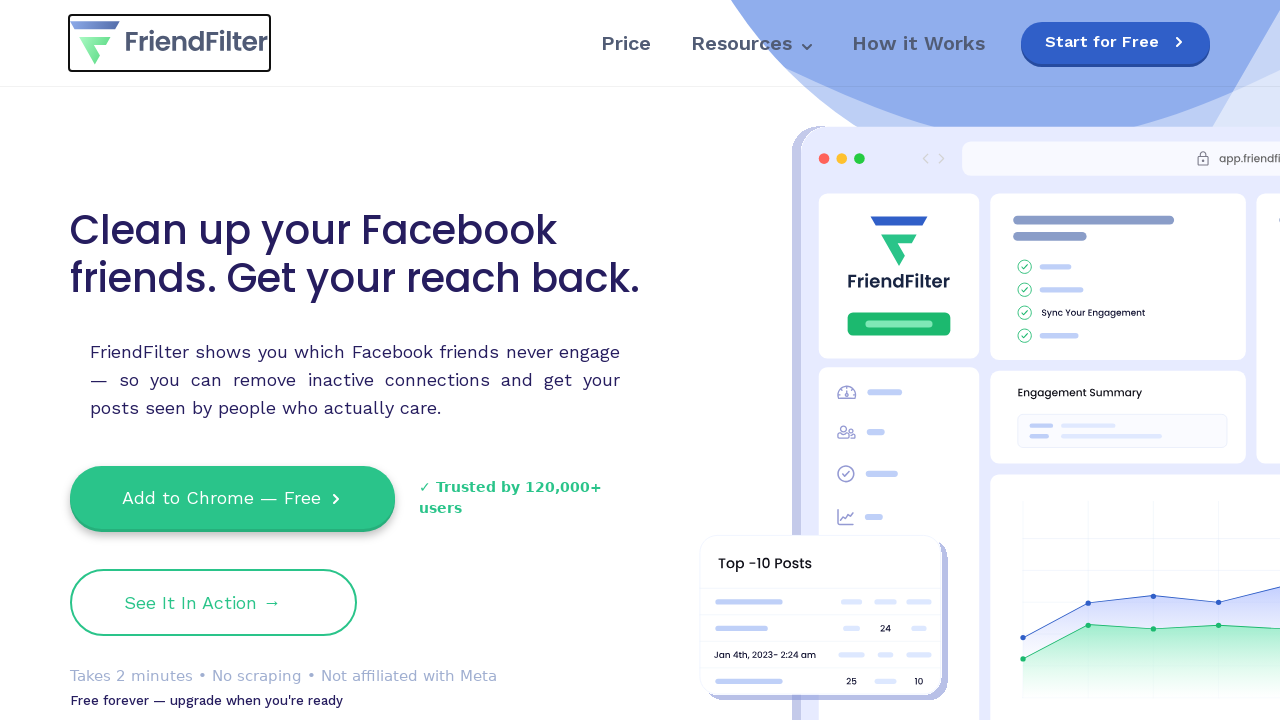

Pressed Tab key to navigate to next focusable element (iteration 2)
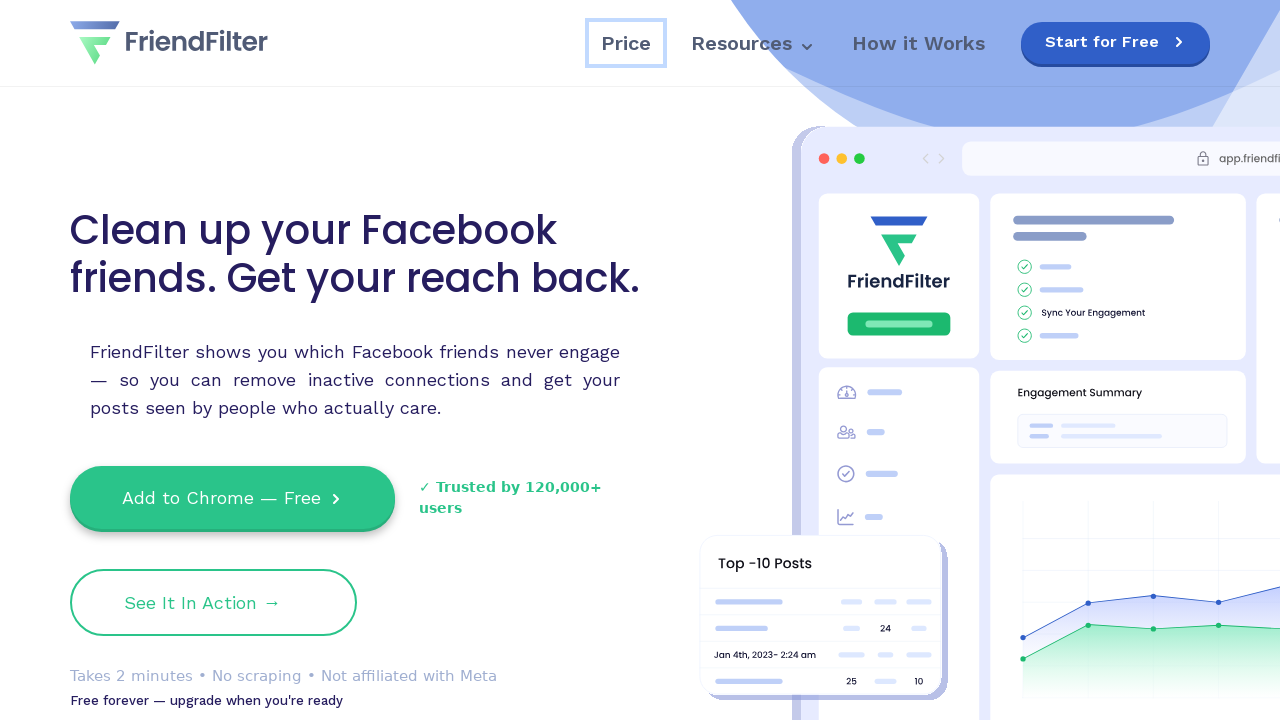

Waited 200ms for focus transition
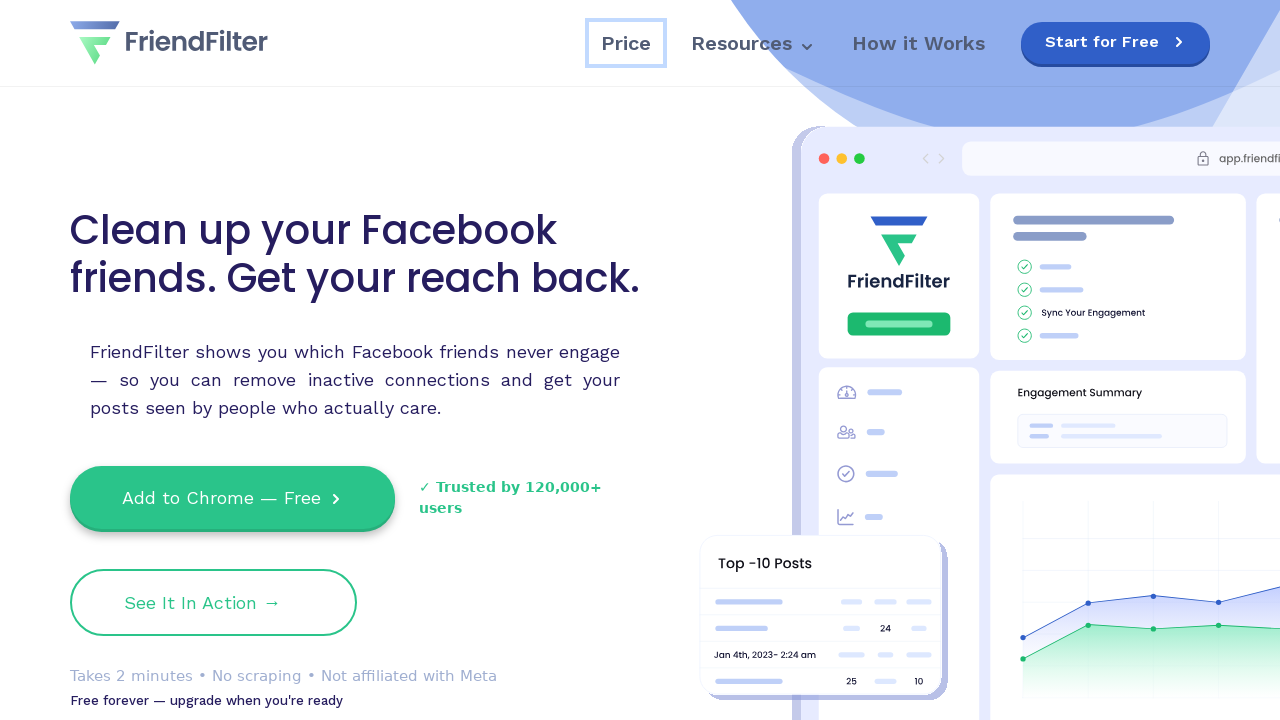

Pressed Tab key to navigate to next focusable element (iteration 3)
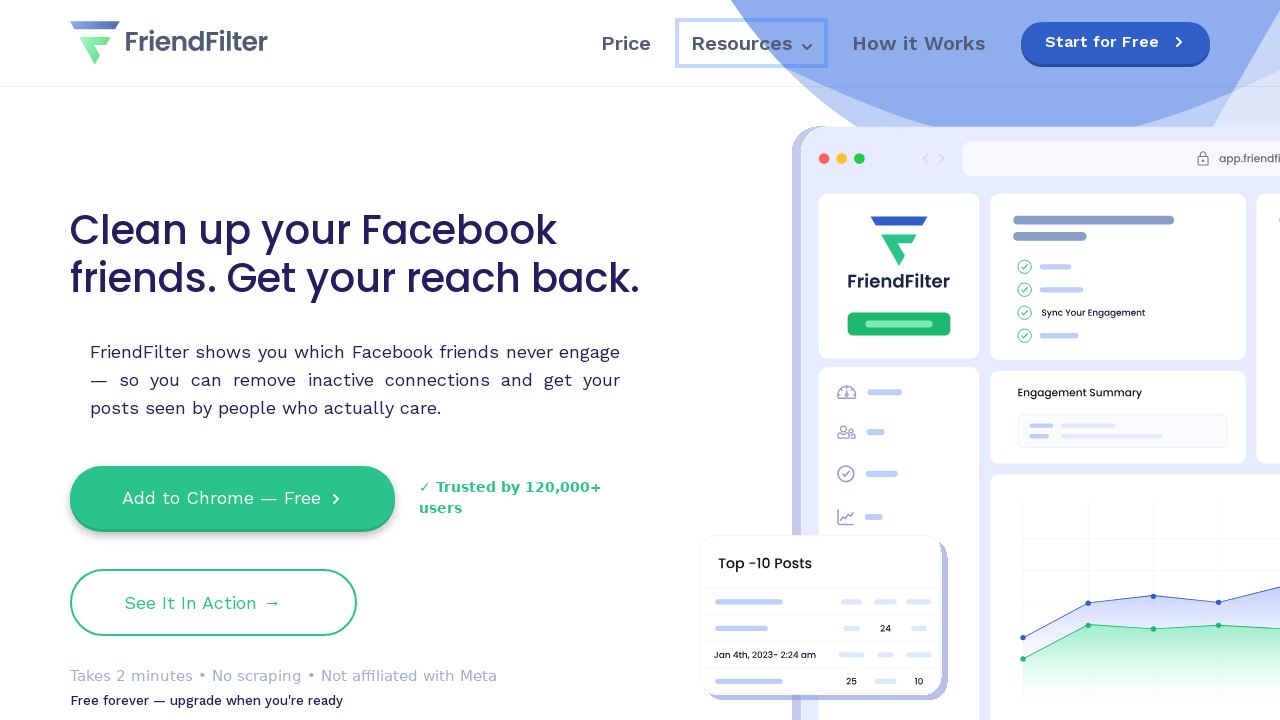

Waited 200ms for focus transition
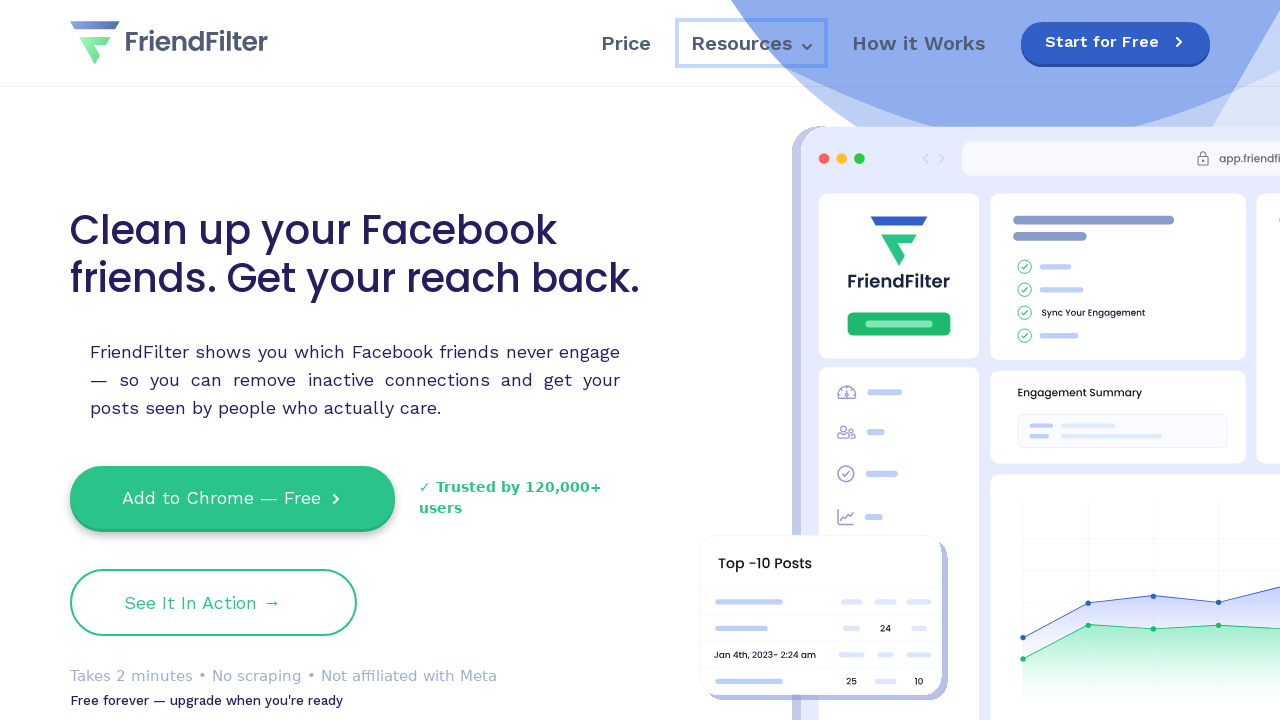

Pressed Tab key to navigate to next focusable element (iteration 4)
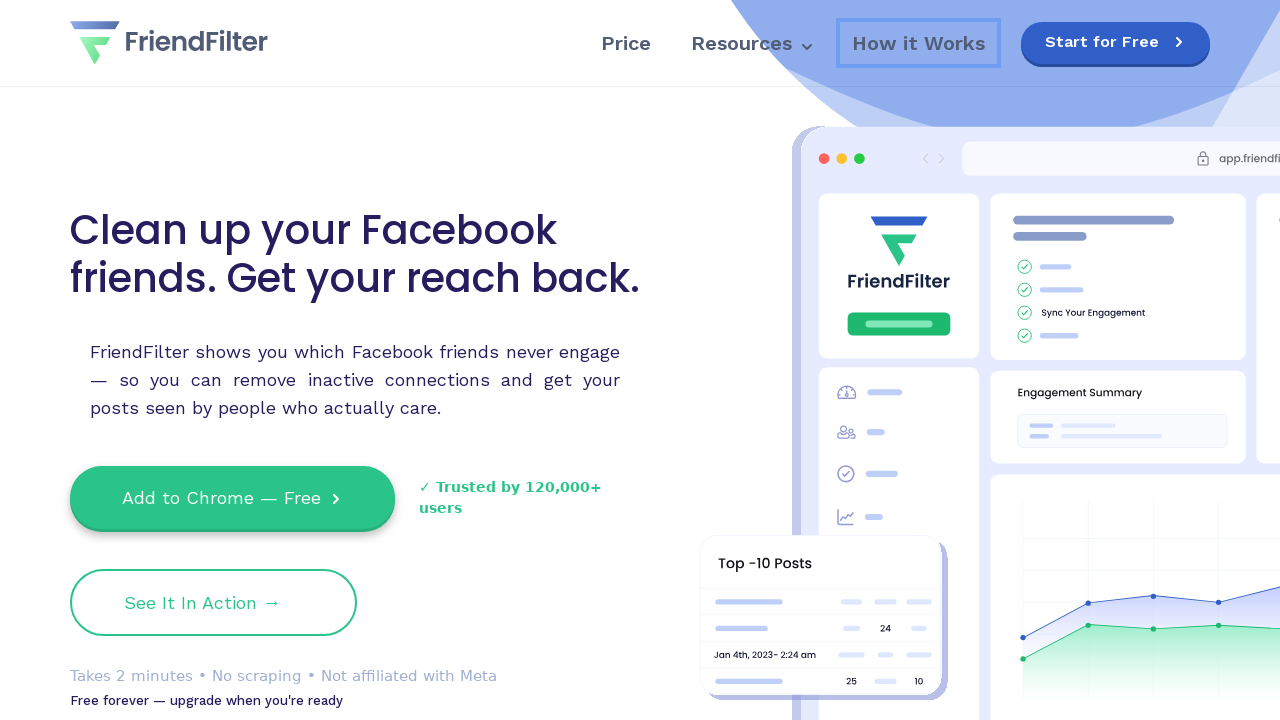

Waited 200ms for focus transition
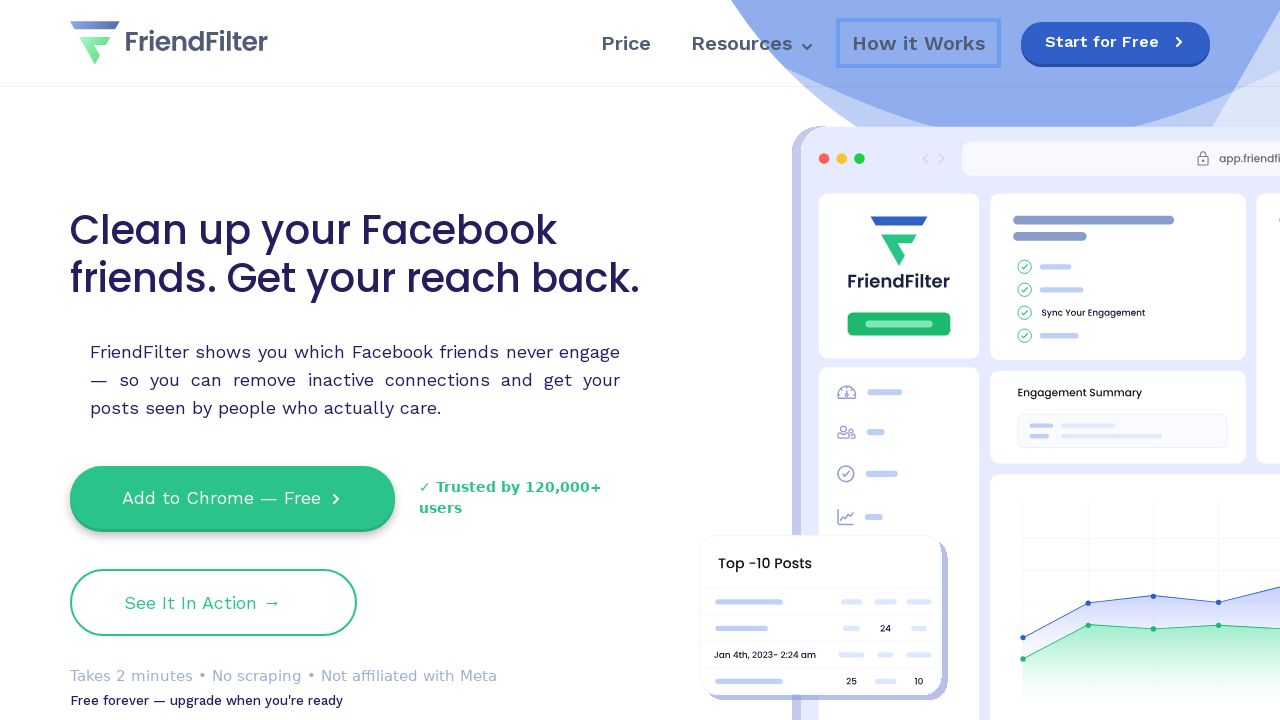

Pressed Tab key to navigate to next focusable element (iteration 5)
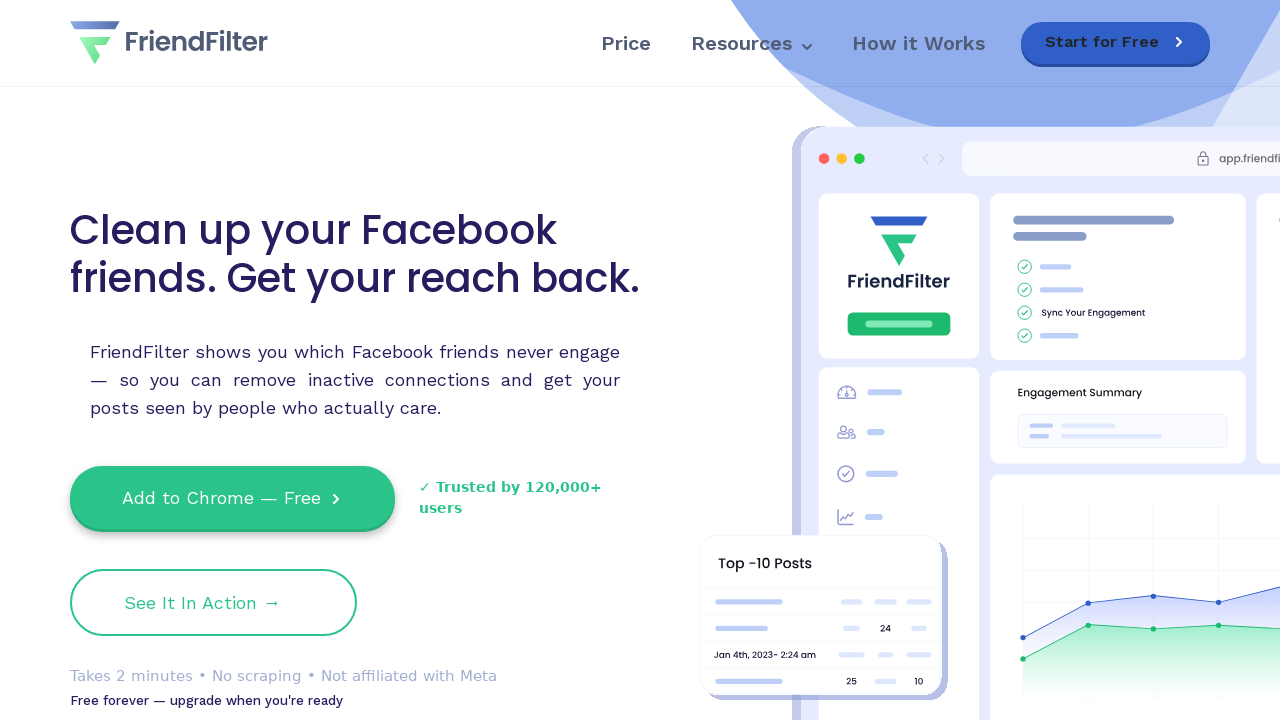

Waited 200ms for focus transition
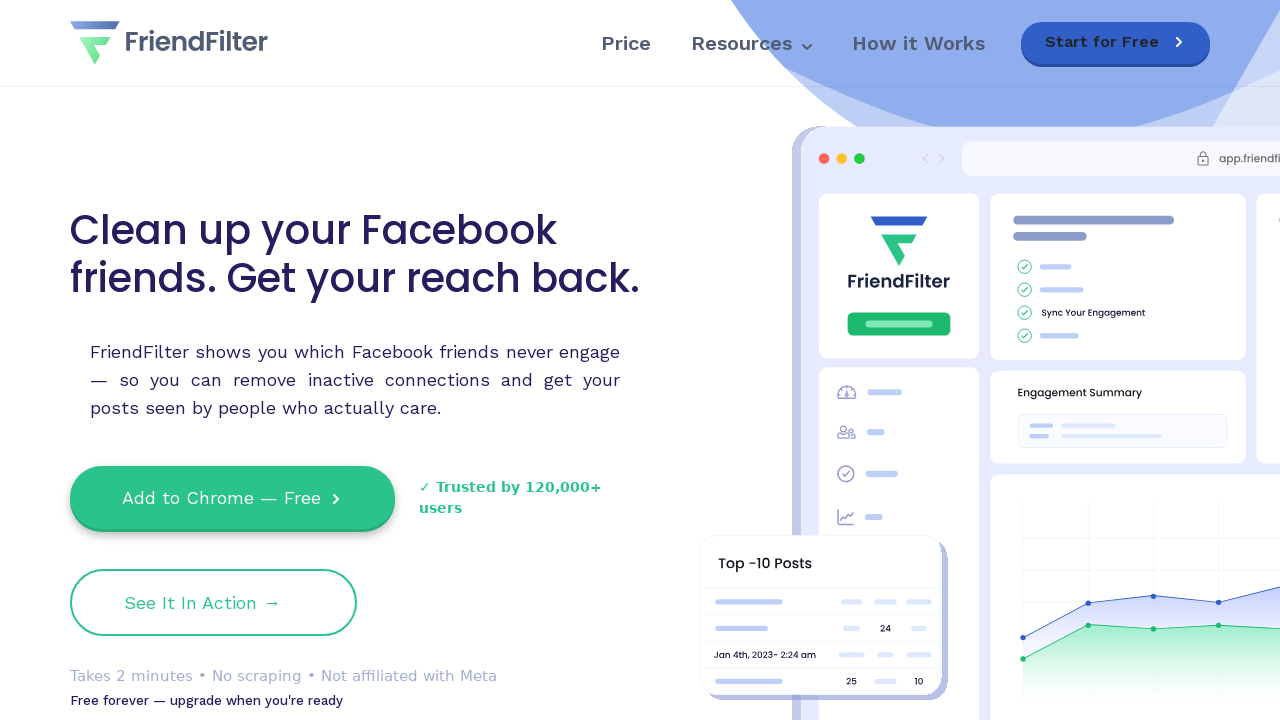

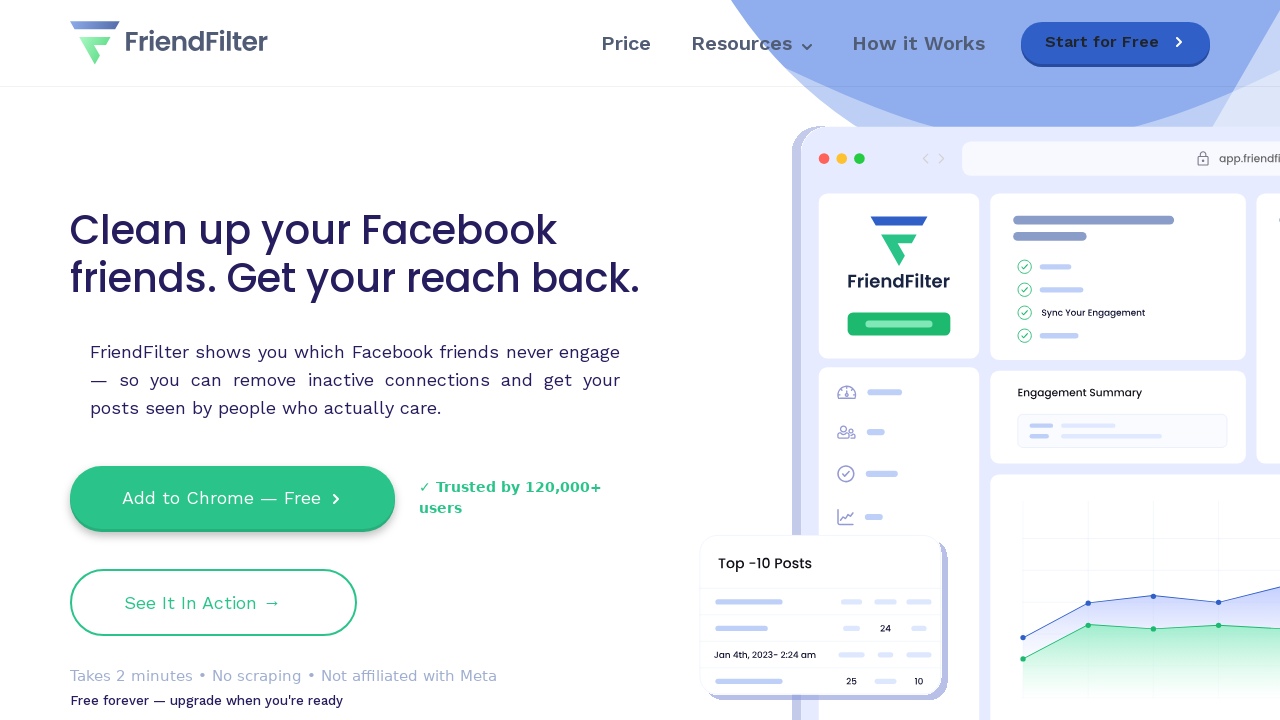